Tests page scrolling functionality on Dcard forum by repeatedly scrolling to the bottom and top of the page, likely to trigger lazy loading of content.

Starting URL: https://www.dcard.tw/f

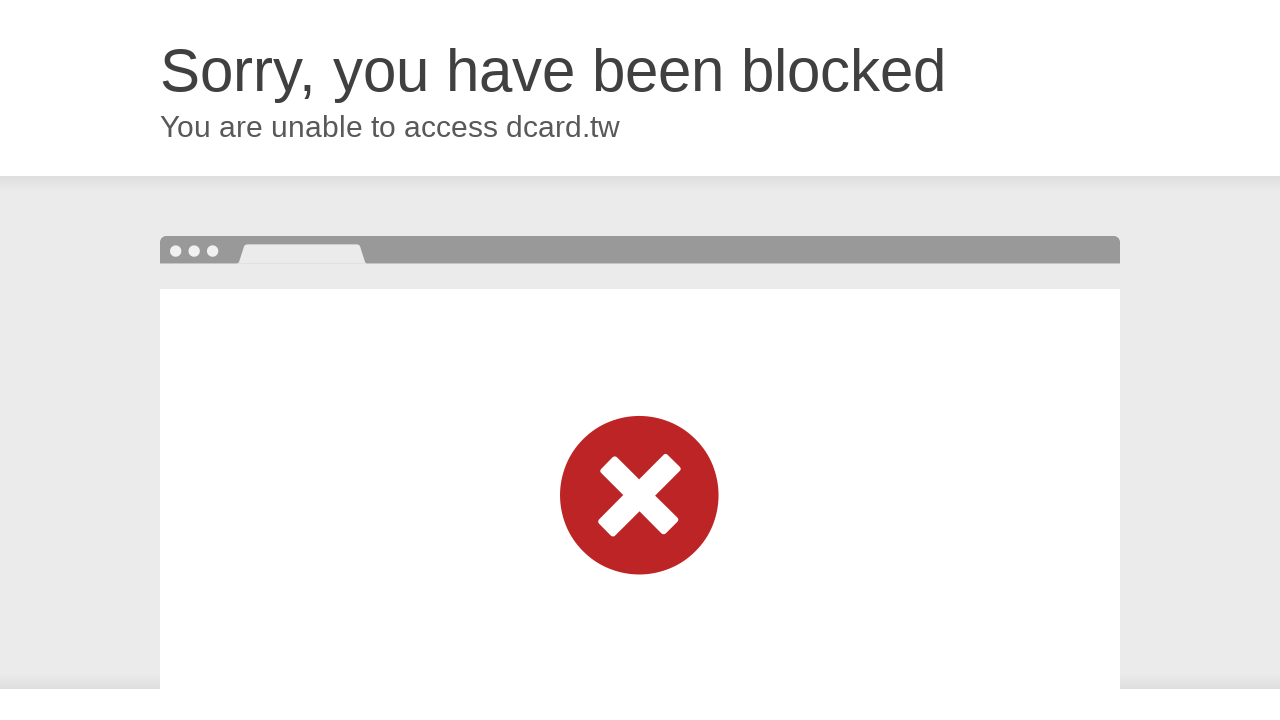

Waited for page to reach networkidle state on Dcard forum
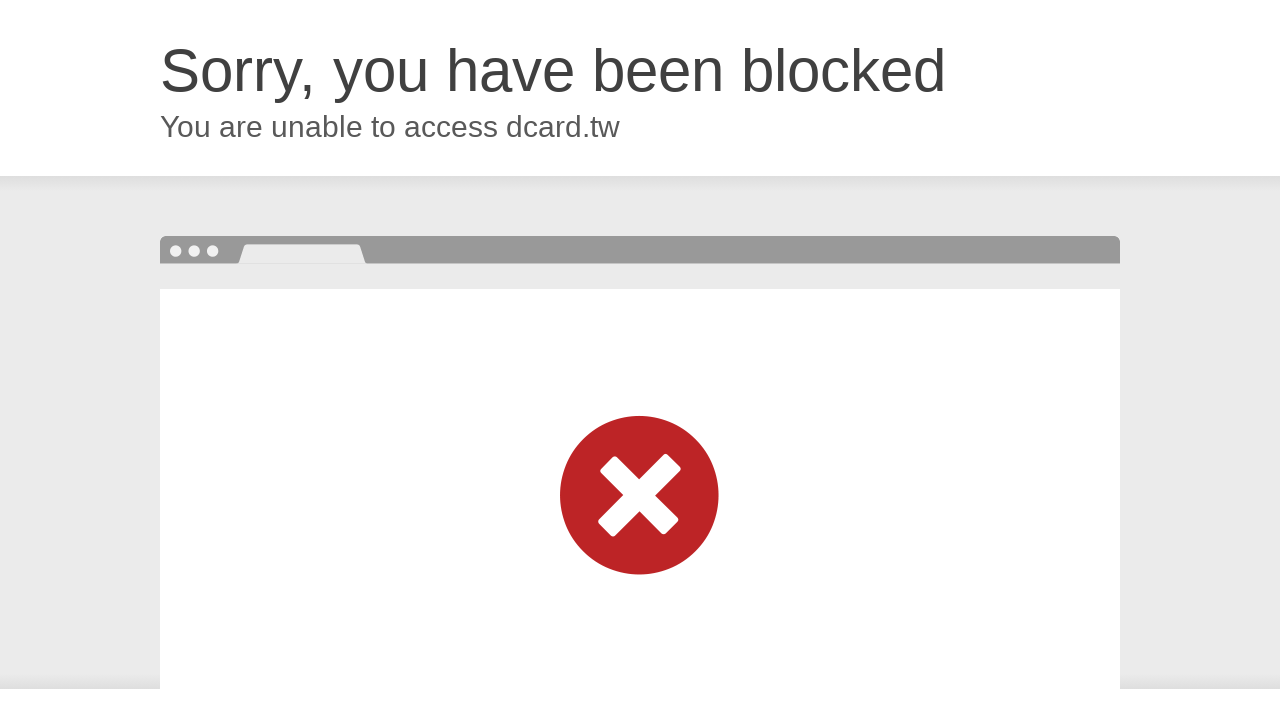

Scrolled page to bottom to trigger lazy loading
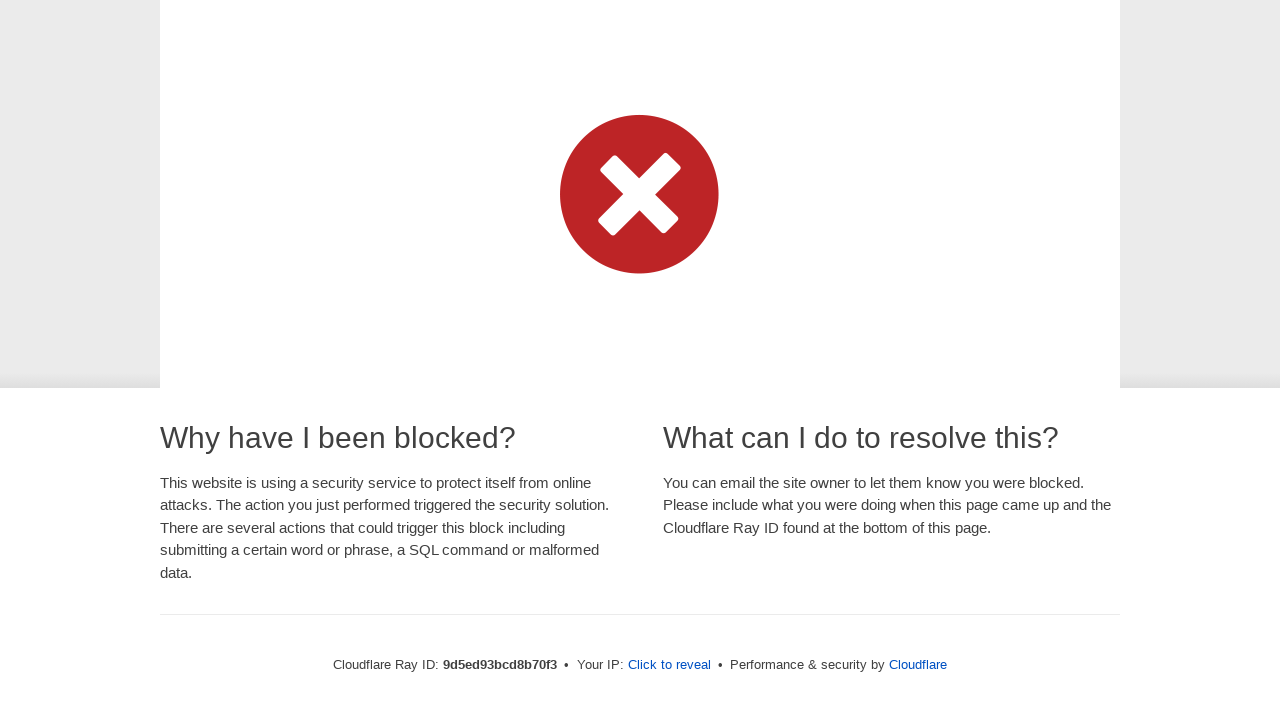

Waited 2 seconds for content to load
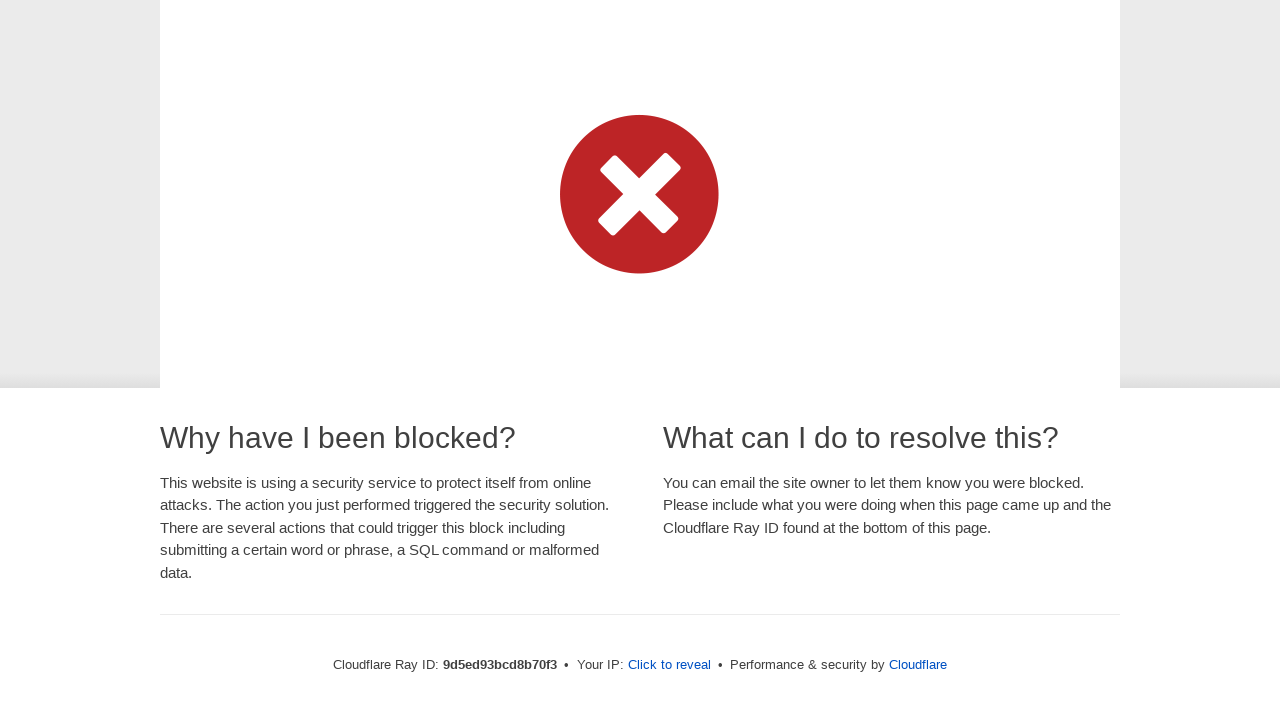

Scrolled page back to top
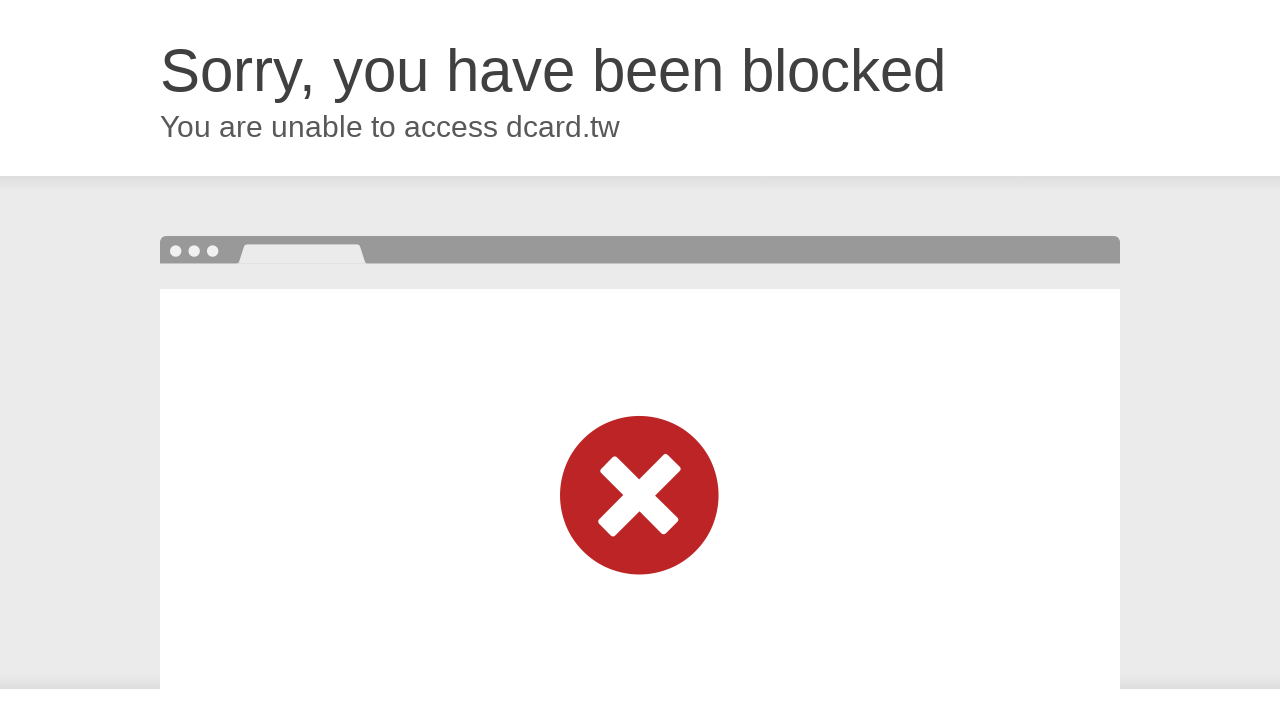

Waited 2 seconds after scrolling to top
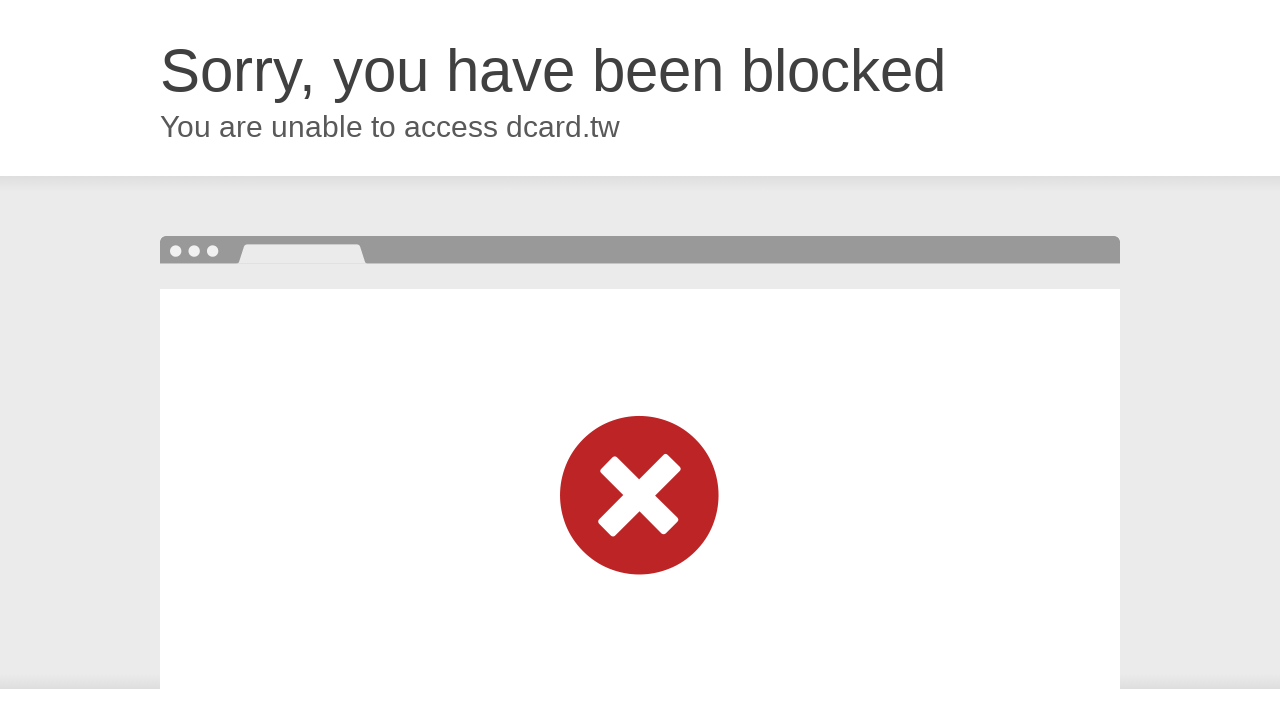

Scrolled page to bottom again for second lazy load trigger
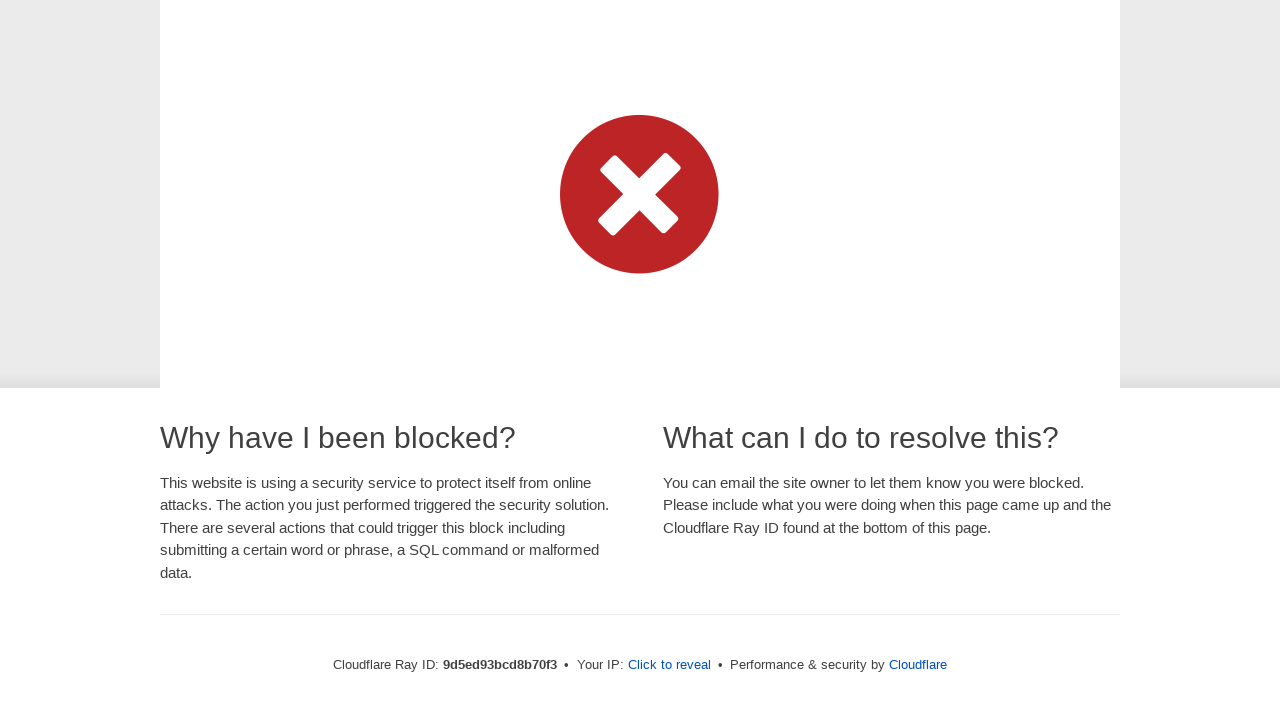

Waited 2 seconds for content to load
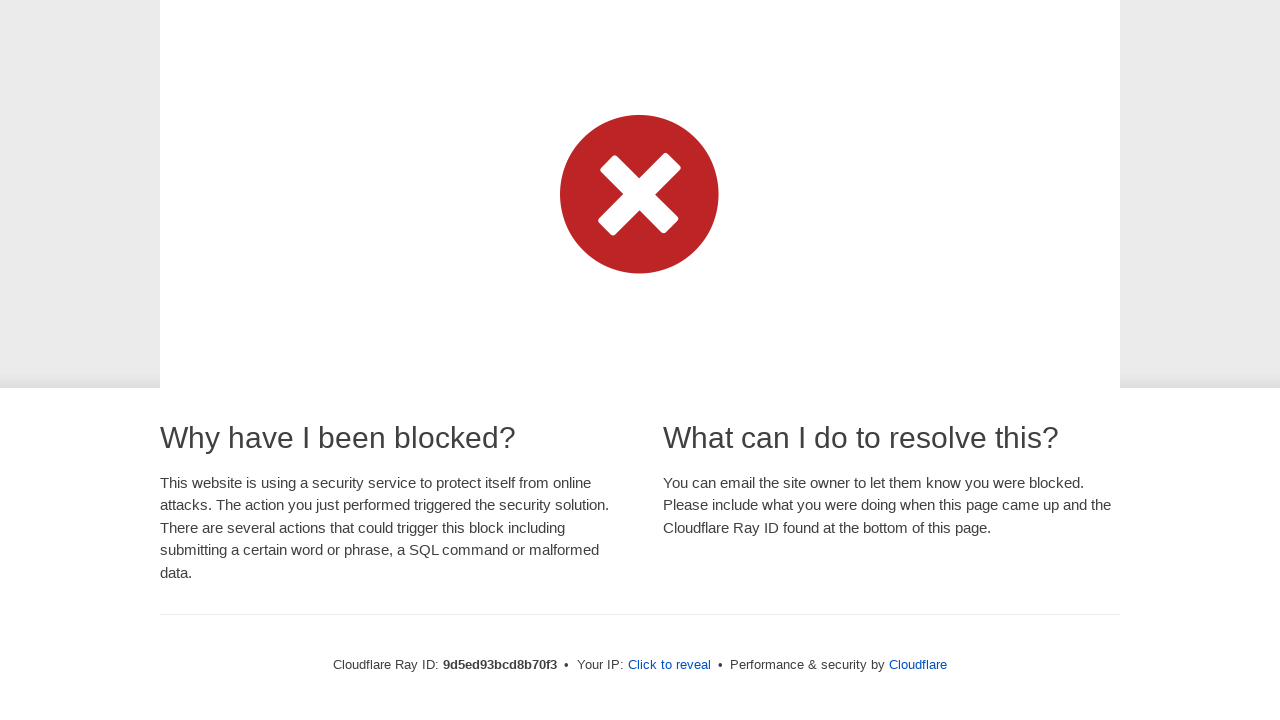

Scrolled page back to top again
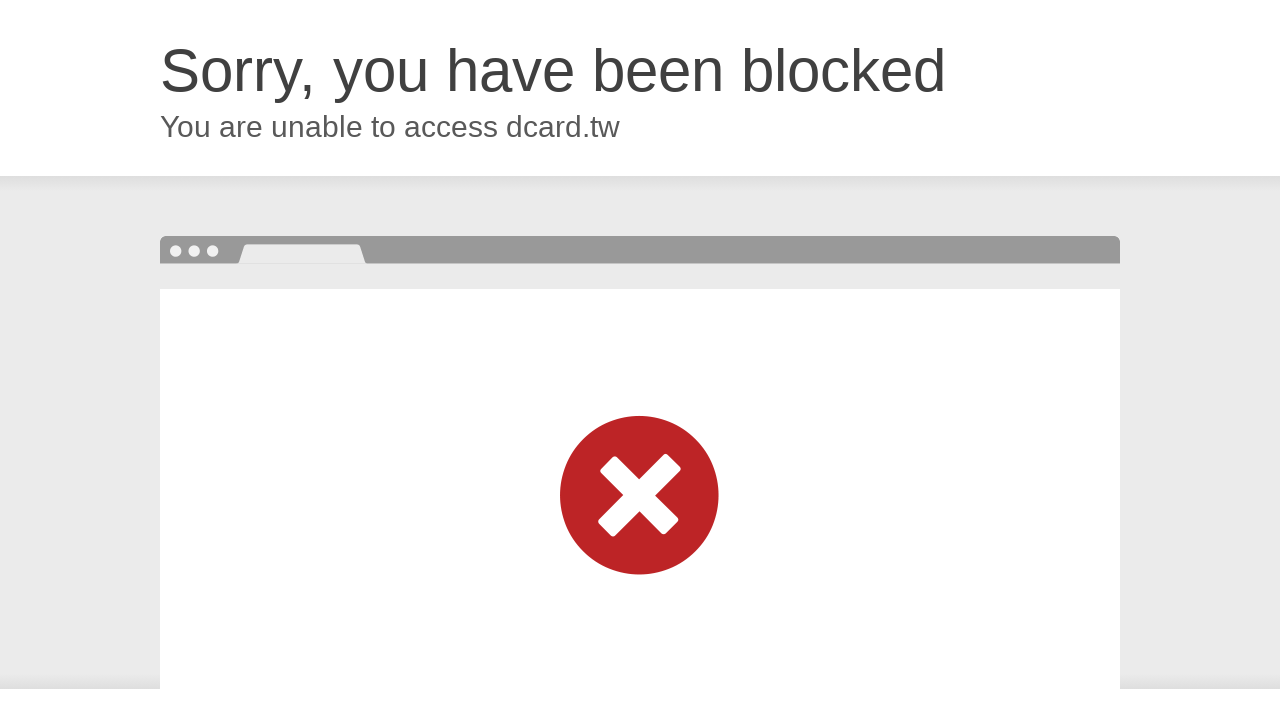

Waited 2 seconds after scrolling to top
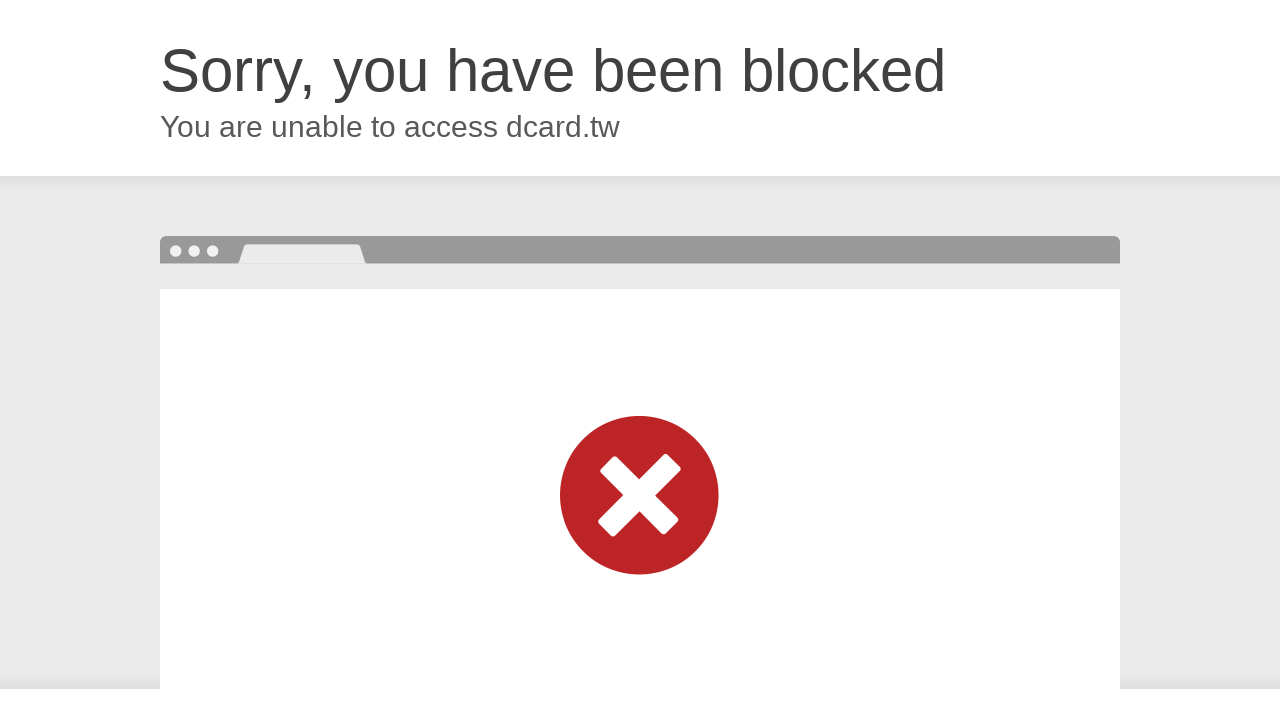

Scrolled page to bottom for third lazy load trigger
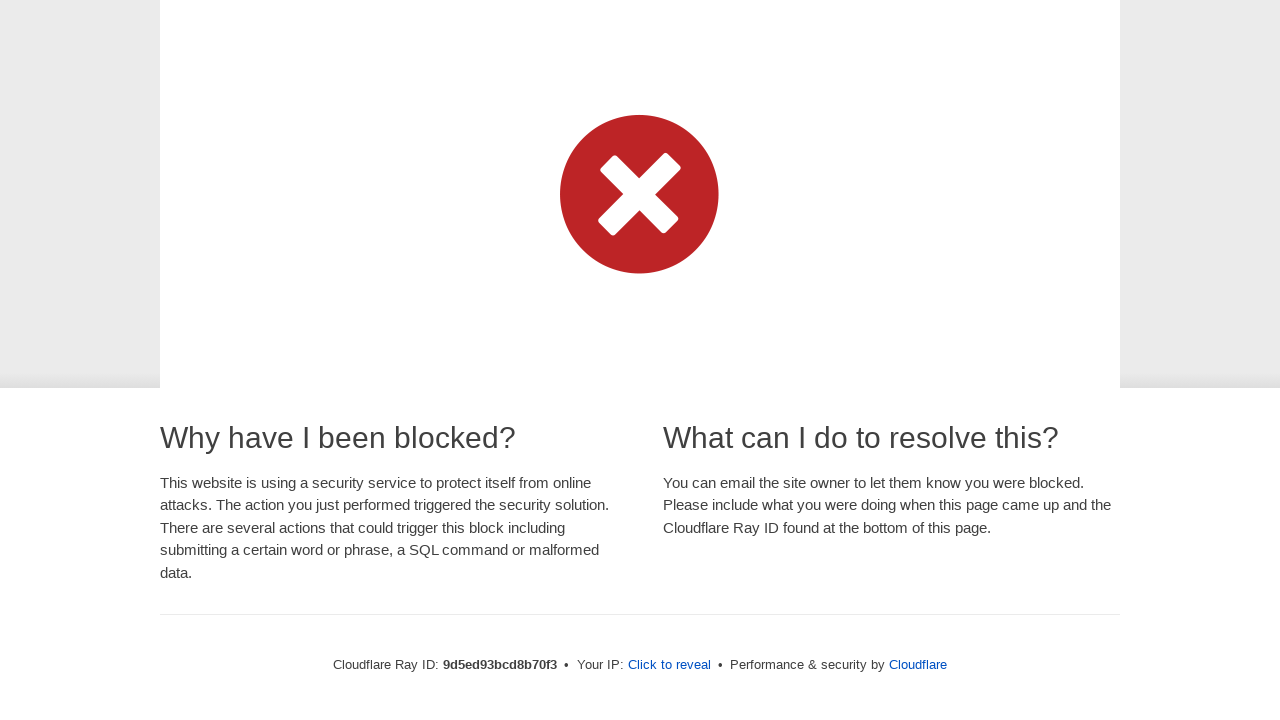

Waited 2 seconds for content to load
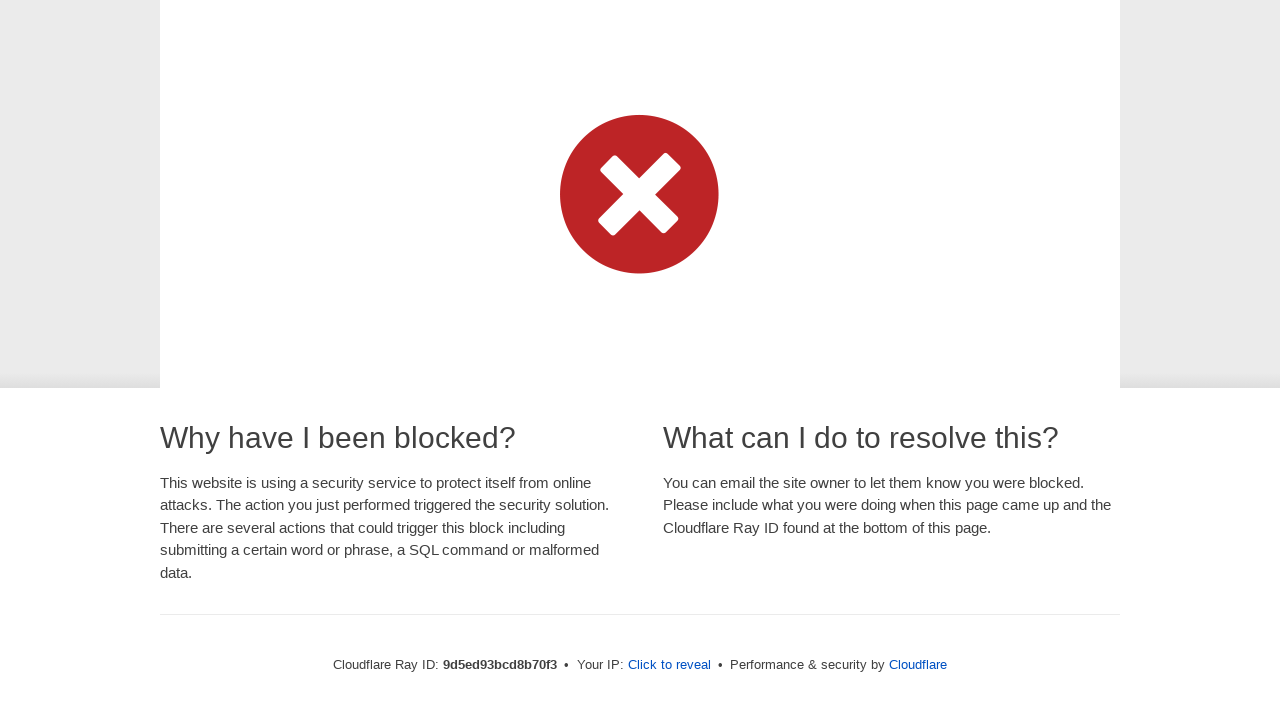

Scrolled page back to top again
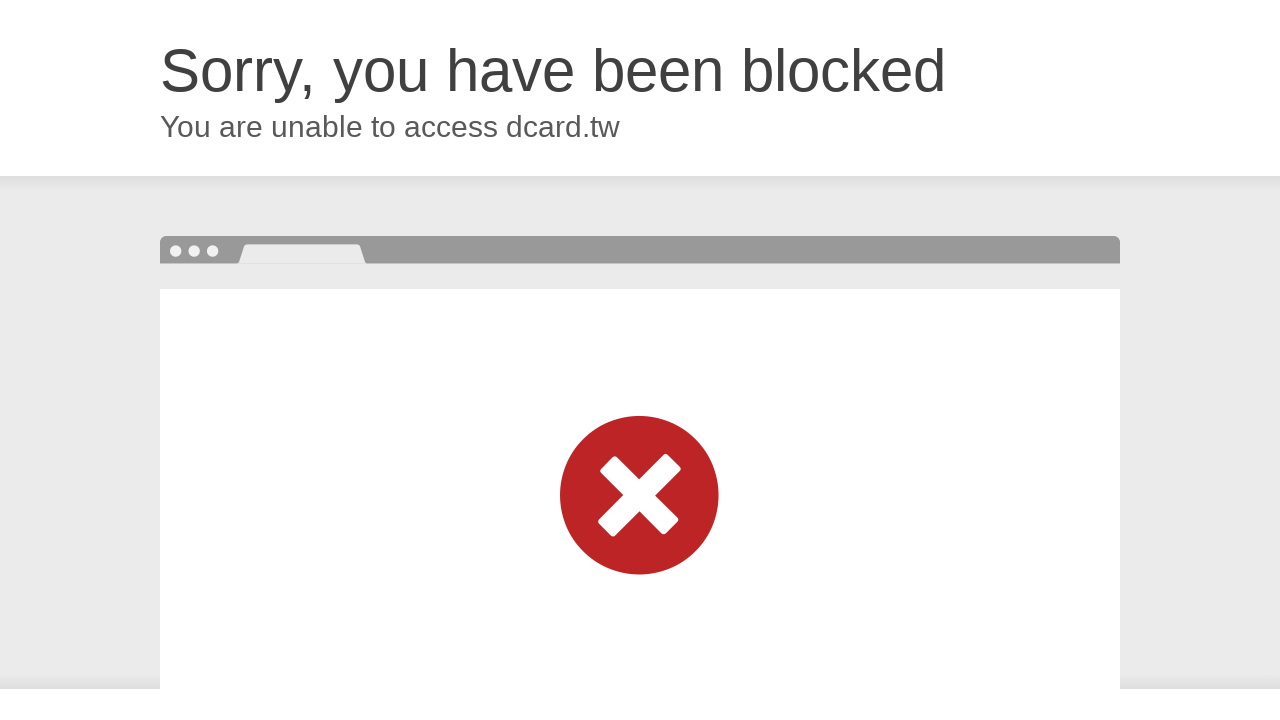

Waited 2 seconds after scrolling to top
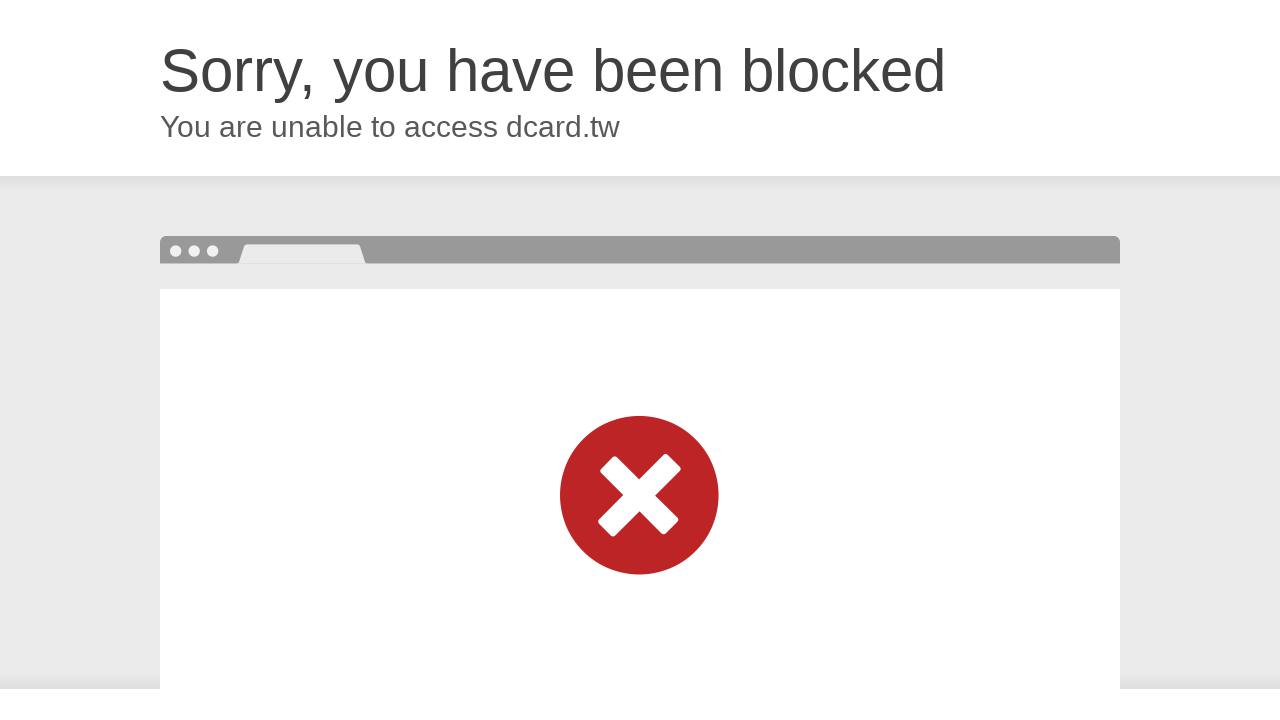

Final scroll to bottom of page
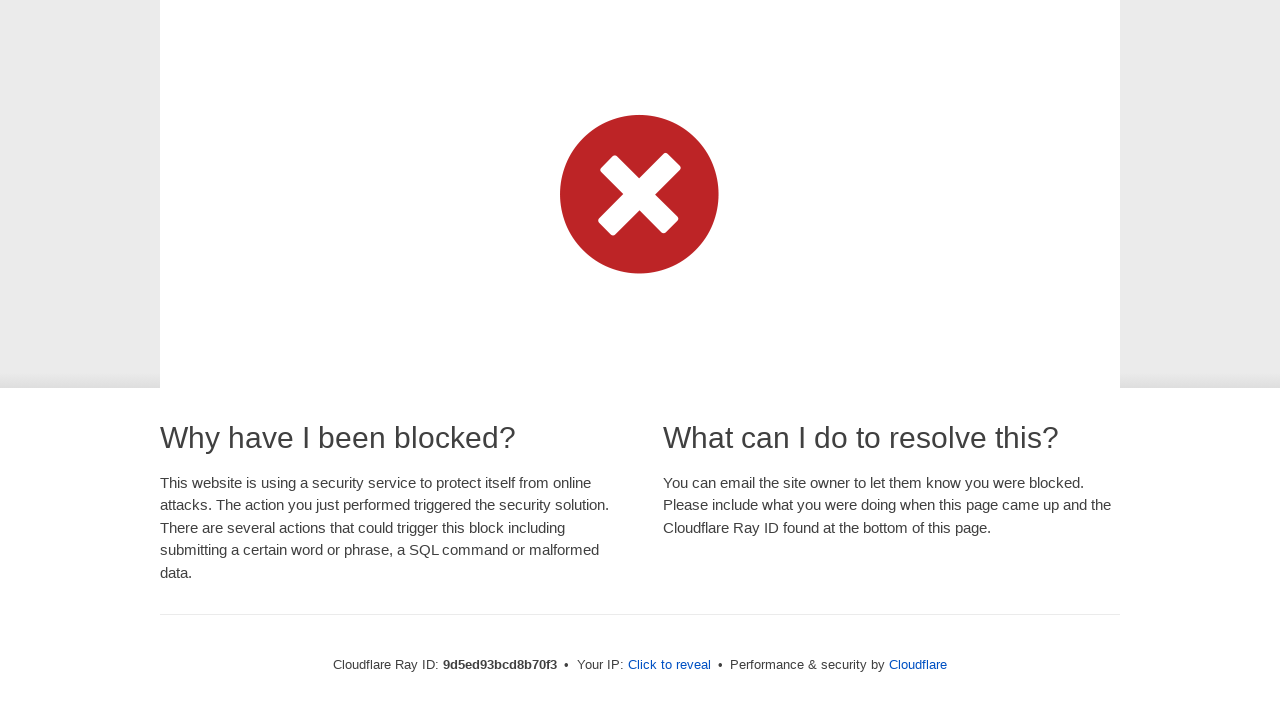

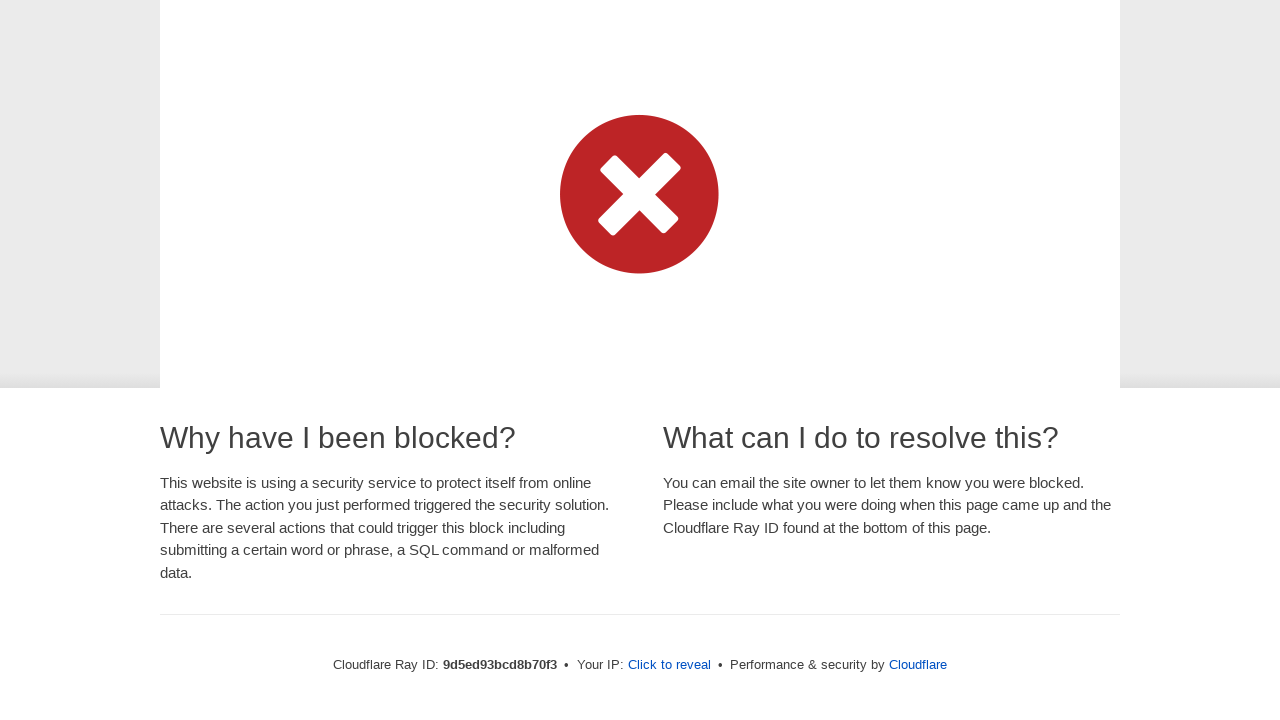